Navigates to Syntax Projects website, clicks on "Start Practising" button, and then navigates to the Simple Form Demo page

Starting URL: https://syntaxprojects.com/

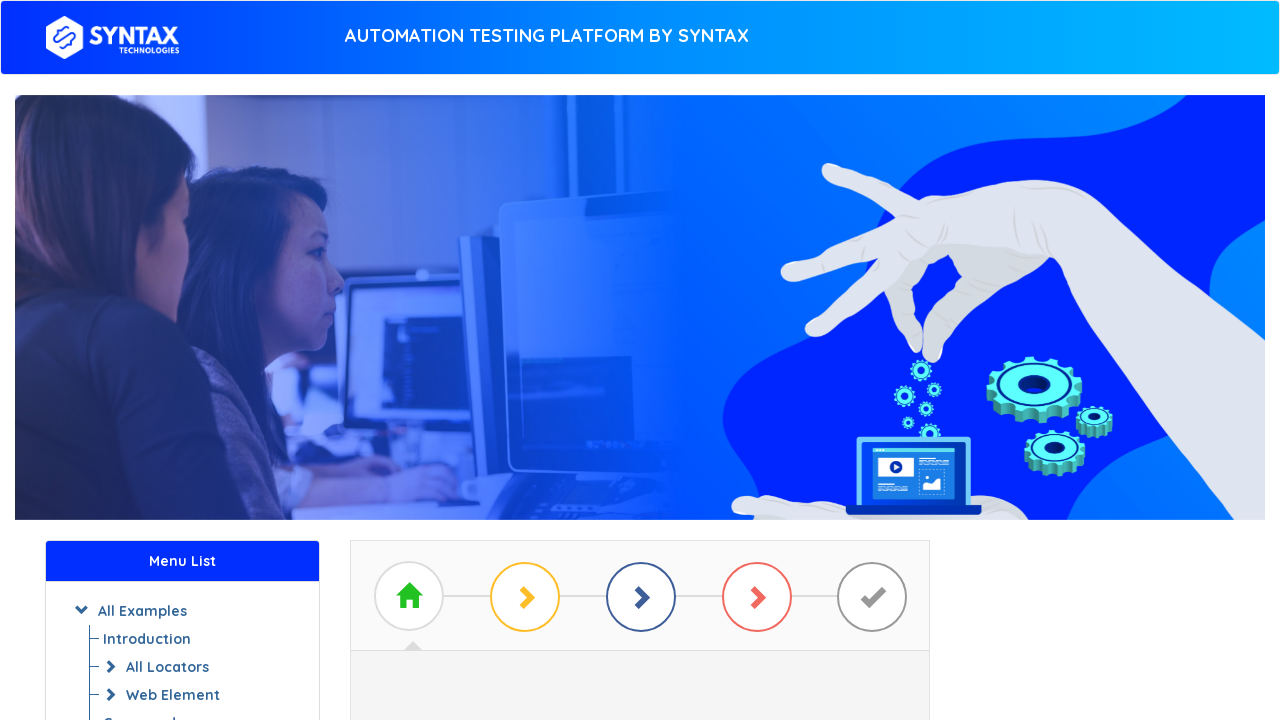

Navigated to Syntax Projects website
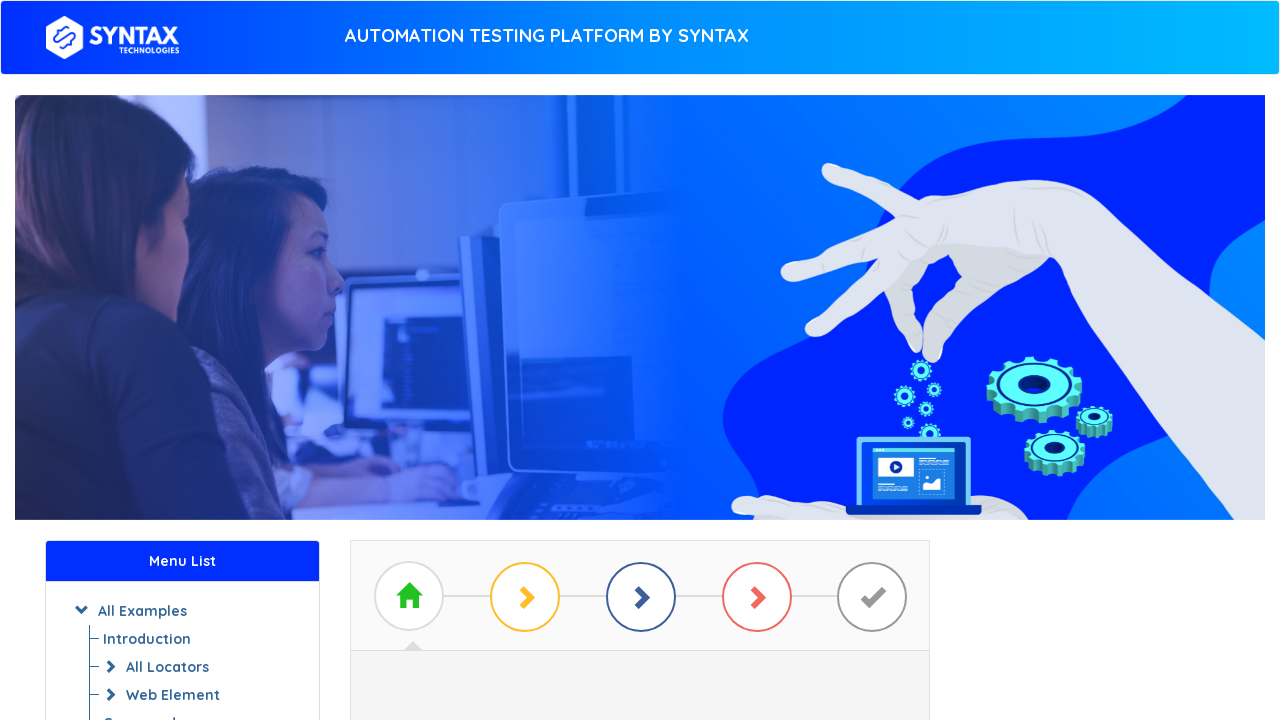

Clicked on 'Start Practising' button at (640, 372) on xpath=//a[text()=' Start Practising ']
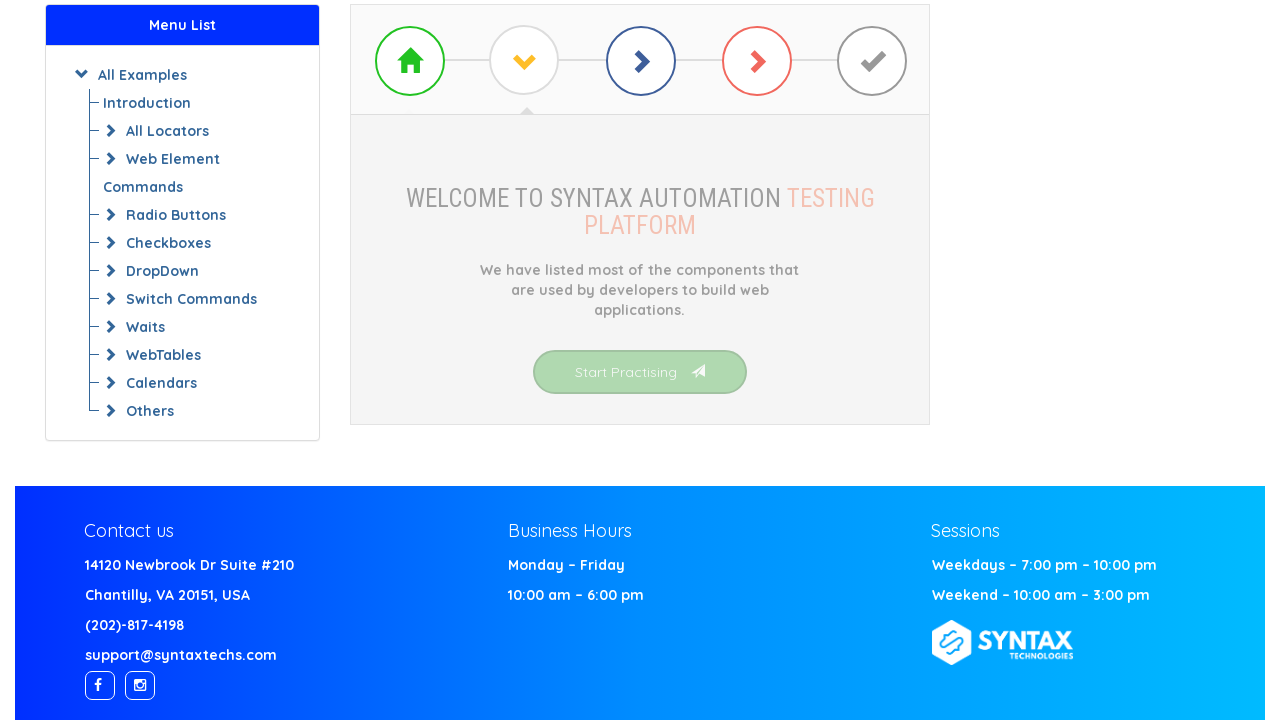

Waited for page to load
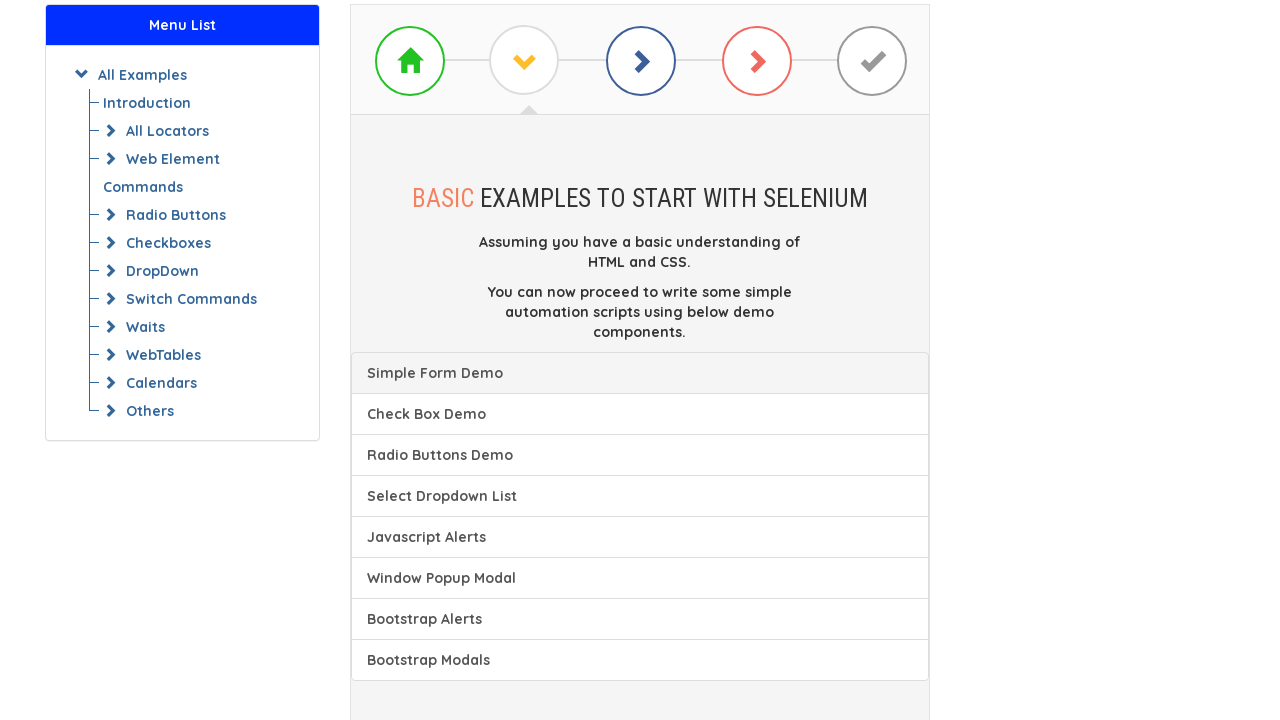

Clicked on Simple Form Demo link at (640, 373) on xpath=//a[@class='list-group-item' and @href='basic-first-form-demo.php']
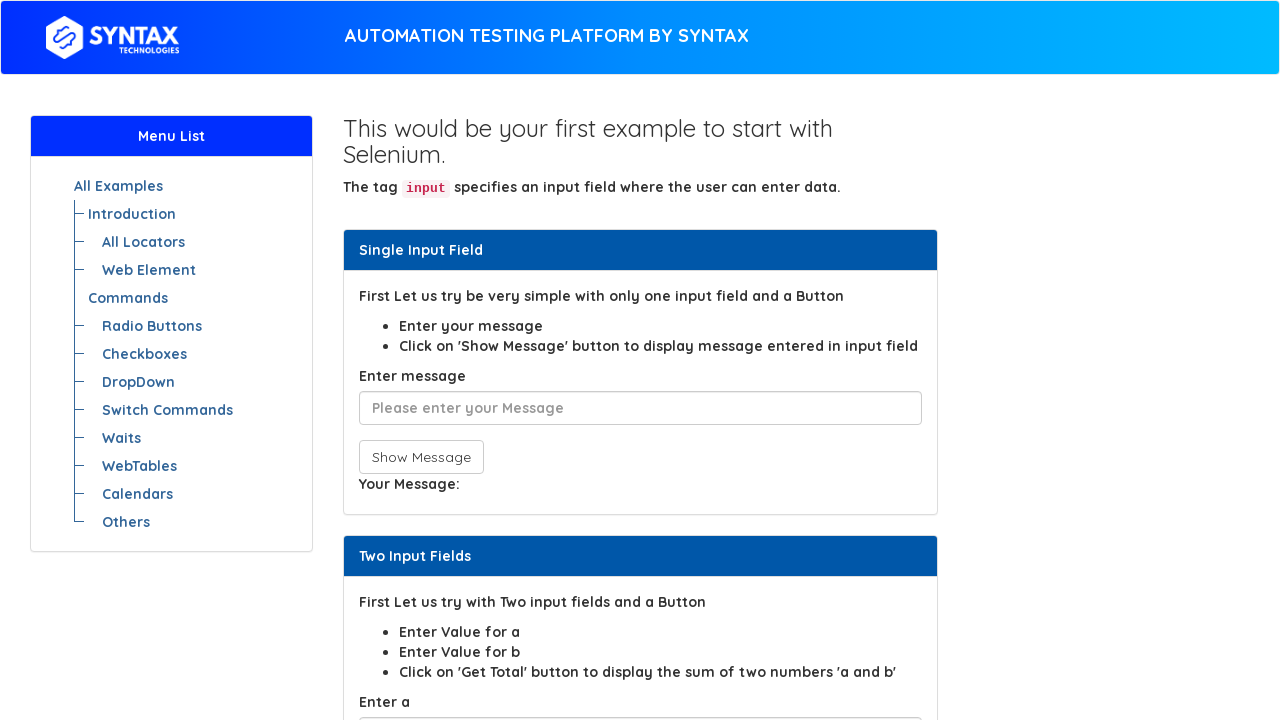

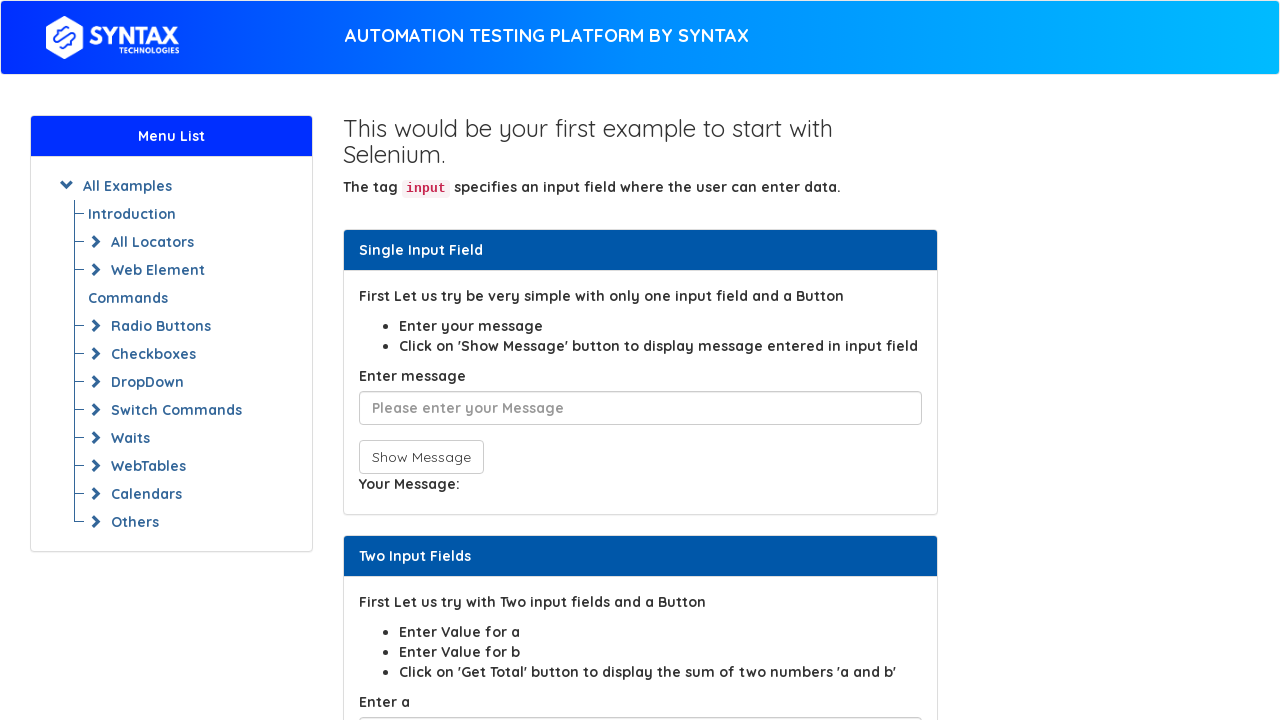